Tests a math challenge form by reading a hidden attribute value, calculating a formula-based answer, filling it in, selecting checkbox and radio button options, and submitting the form.

Starting URL: http://suninjuly.github.io/get_attribute.html

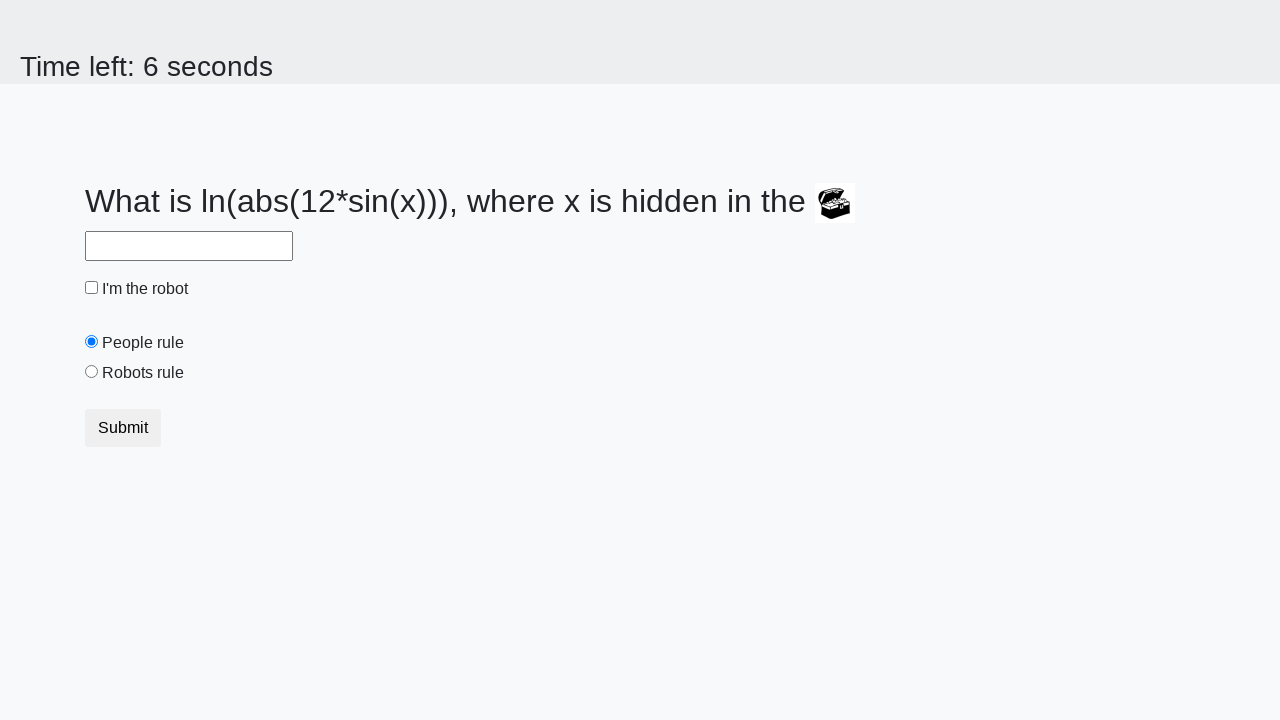

Located treasure element with hidden valuex attribute
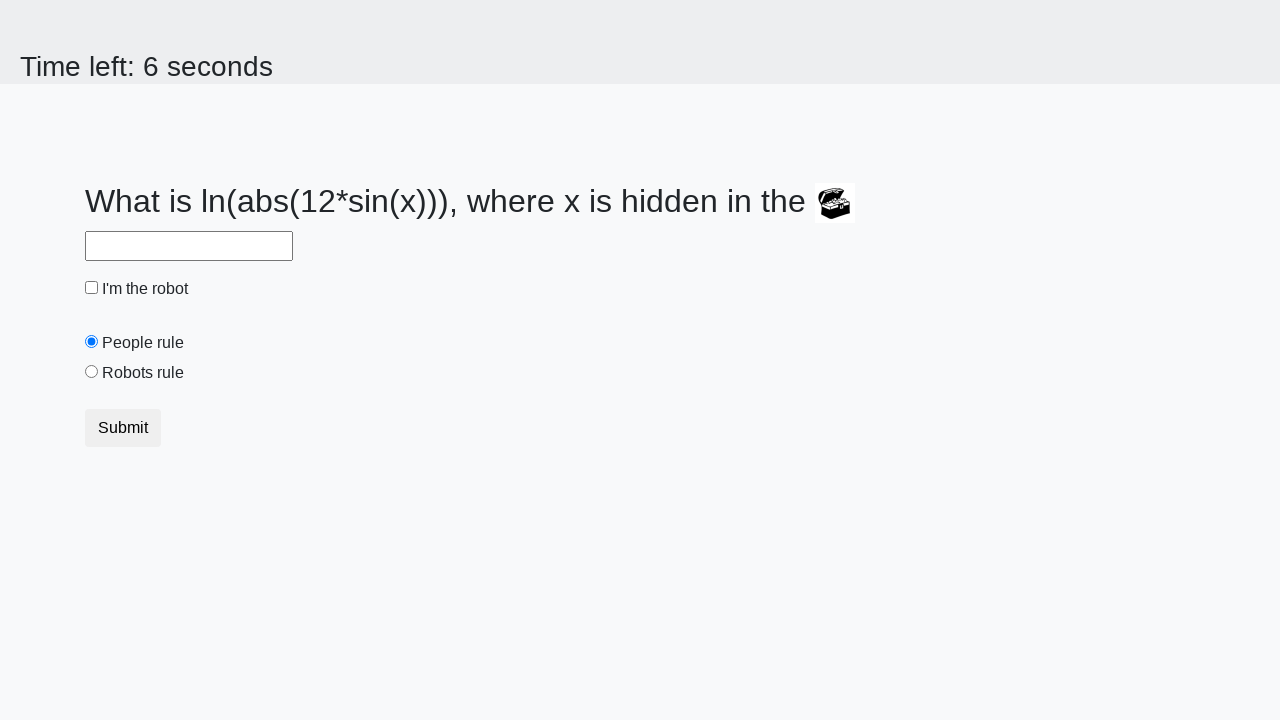

Retrieved hidden attribute valuex = 385
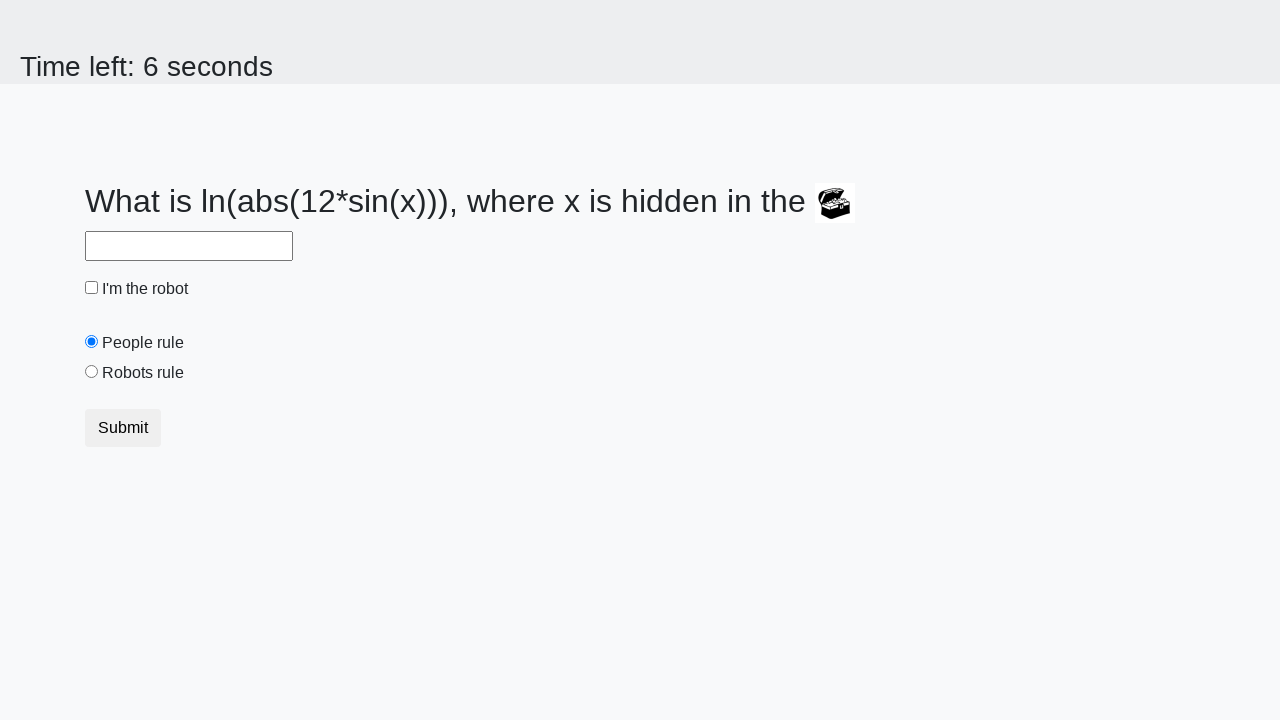

Calculated formula result: log(abs(12 * sin(385))) = 2.472861369632214
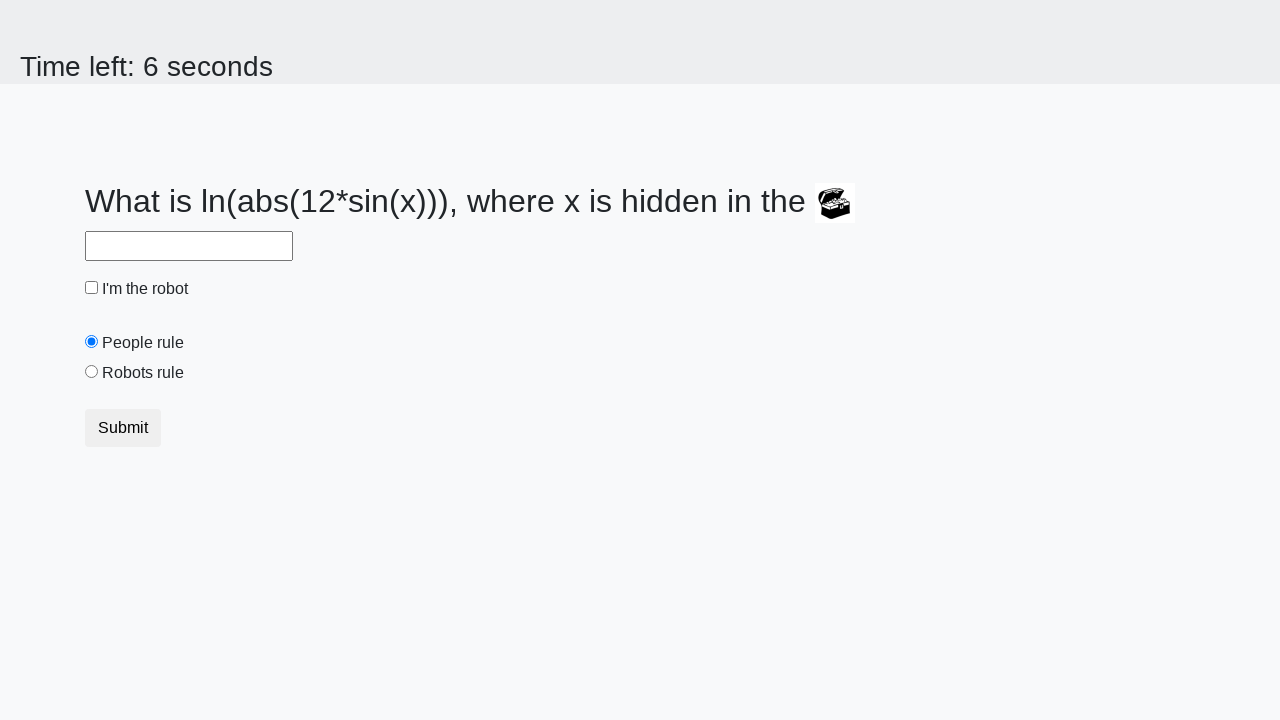

Filled answer field with calculated value 2.472861369632214 on #answer
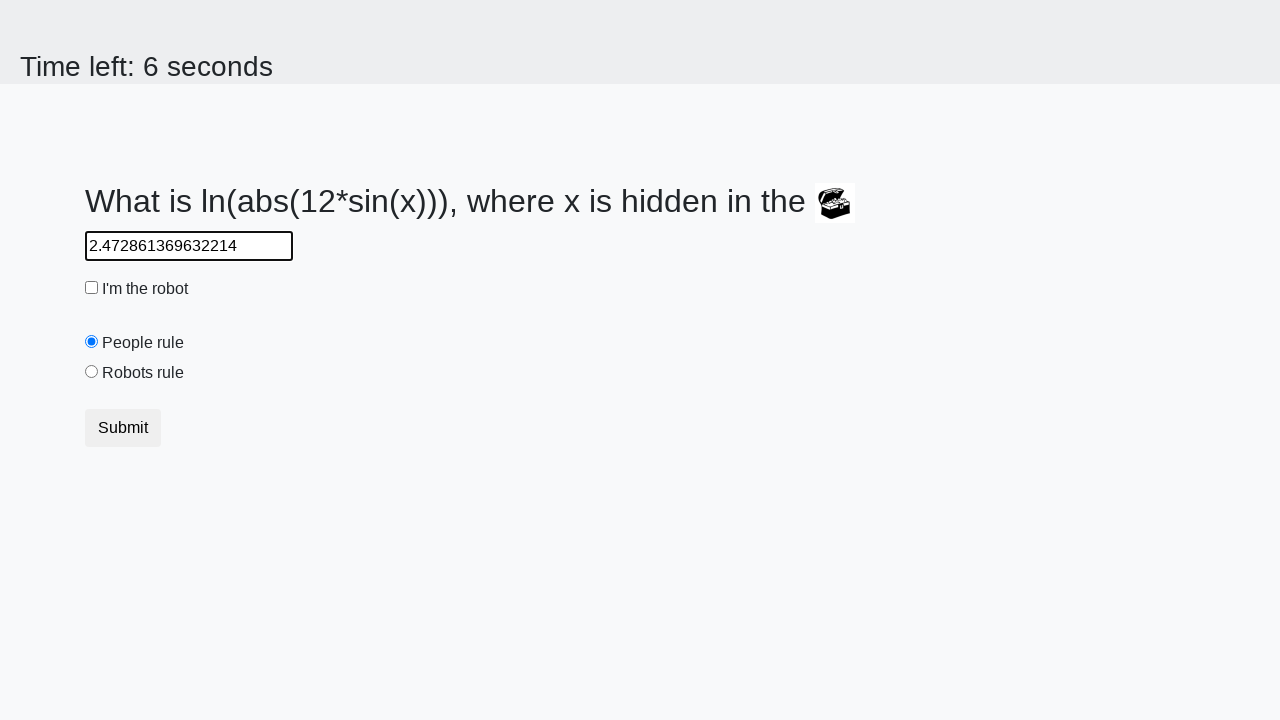

Clicked robot checkbox at (92, 288) on #robotCheckbox
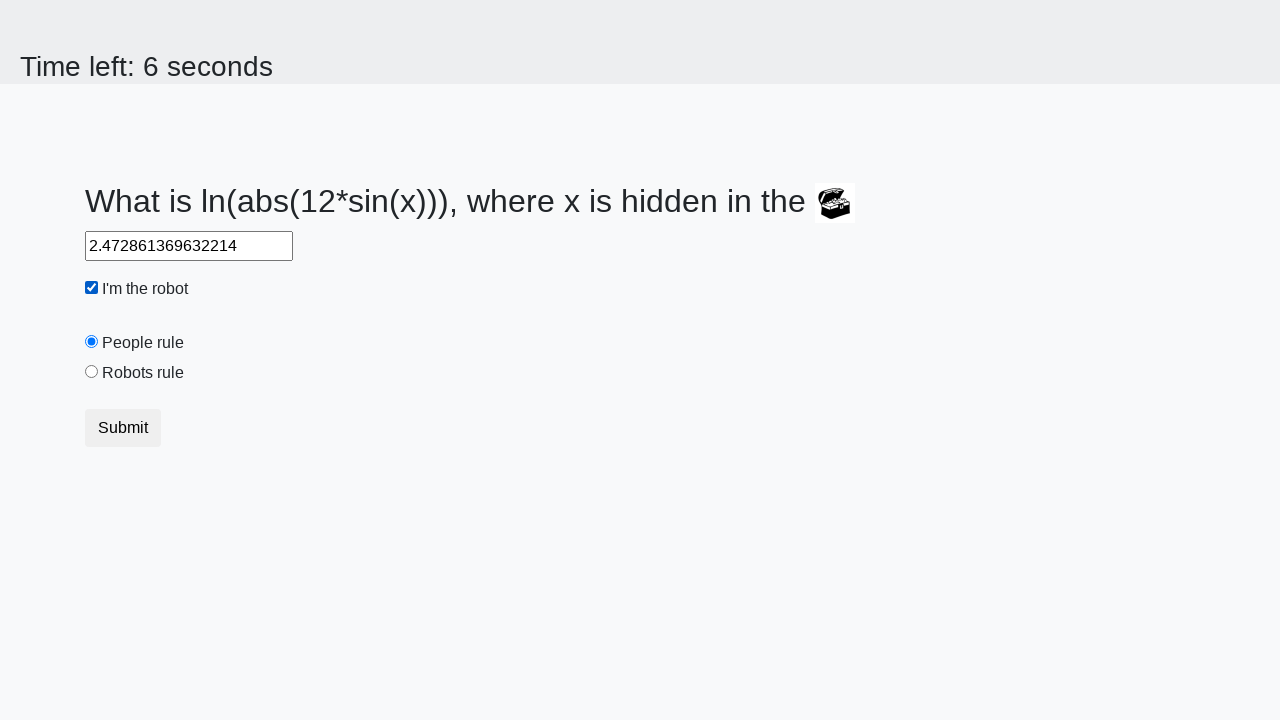

Selected robots rule radio button at (92, 372) on #robotsRule
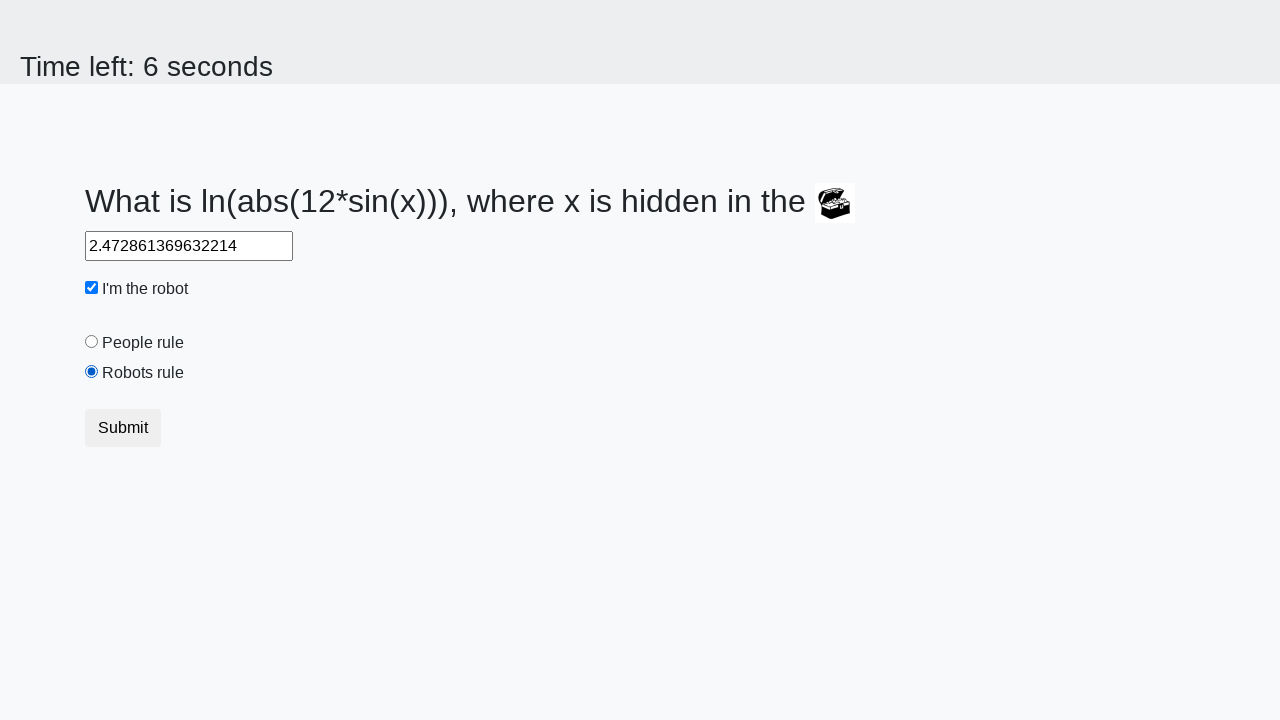

Clicked submit button to complete form at (123, 428) on .btn-default
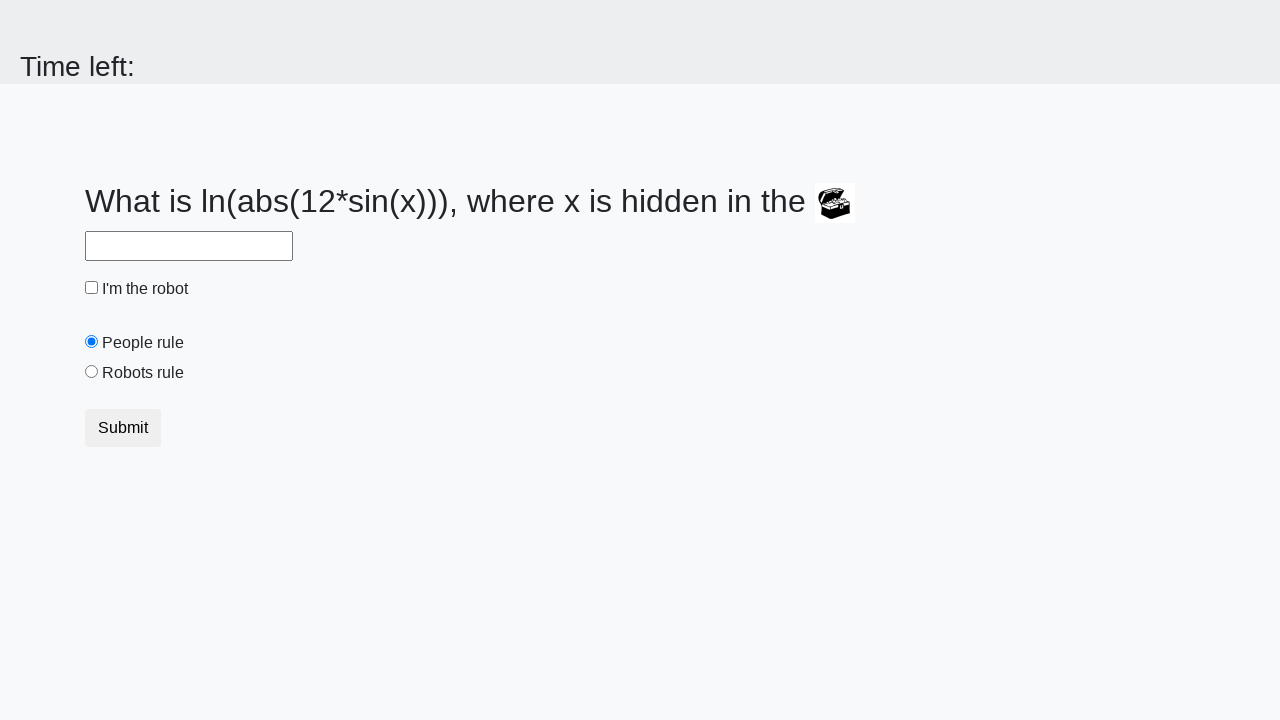

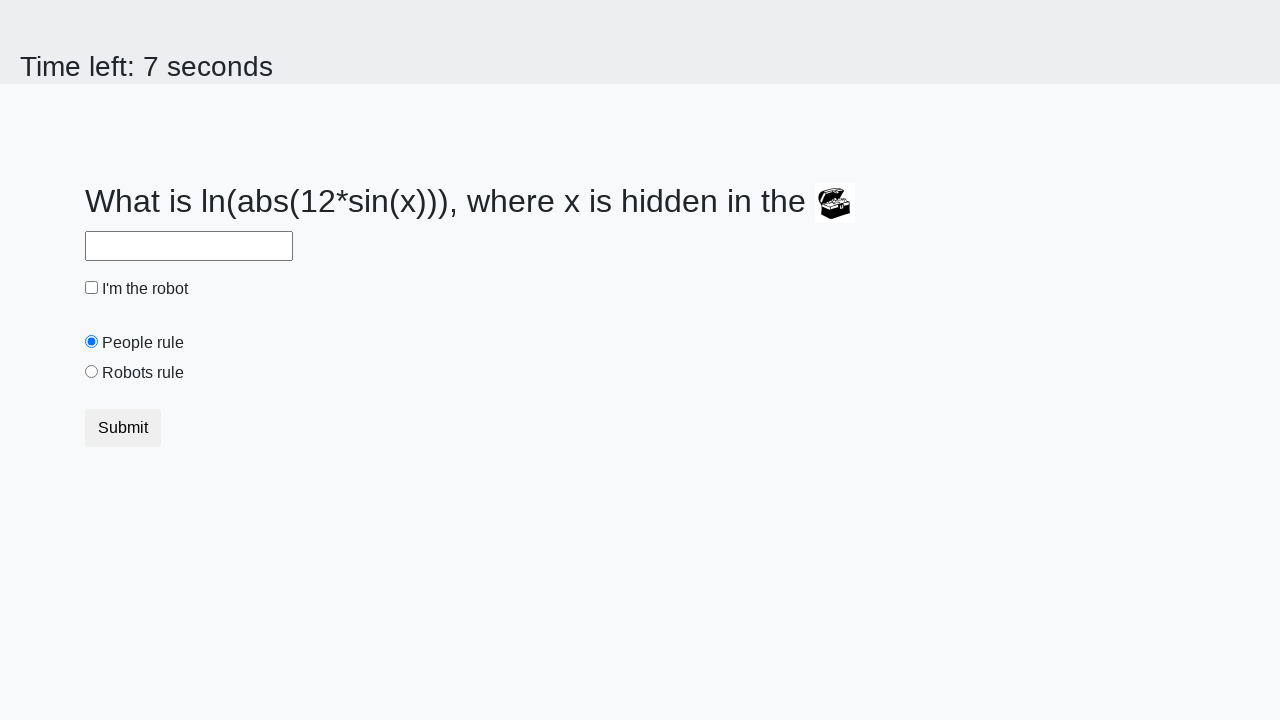